Tests radio button interactions by clicking different radio buttons and checking their states

Starting URL: https://demoqa.com/radio-button

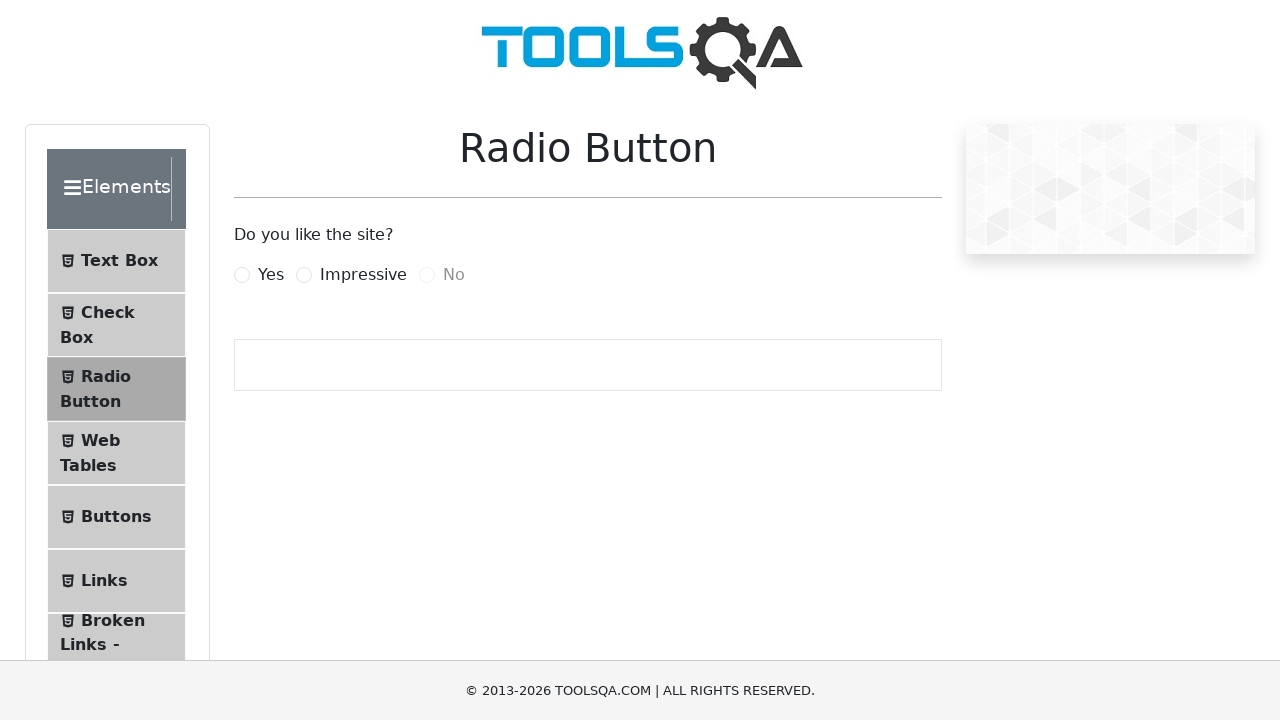

Clicked Yes radio button using JavaScript
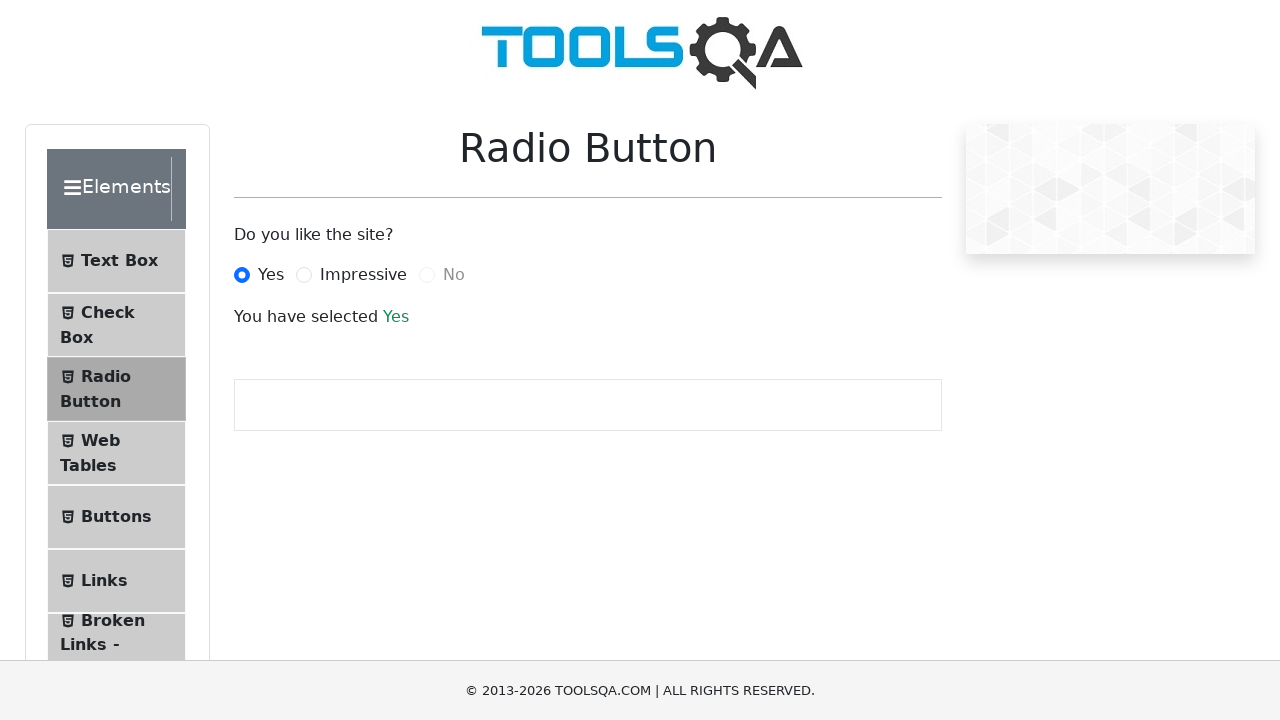

Checked if Yes radio button is selected: True
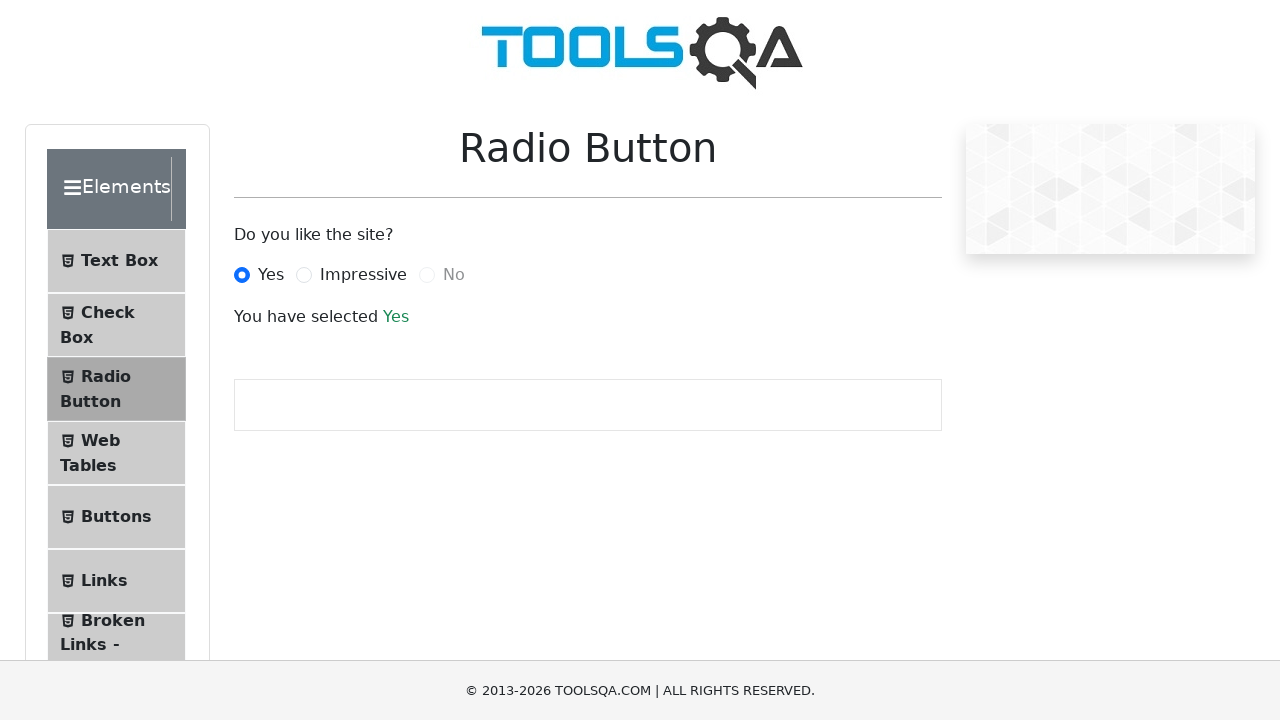

Clicked Impressive radio button using JavaScript
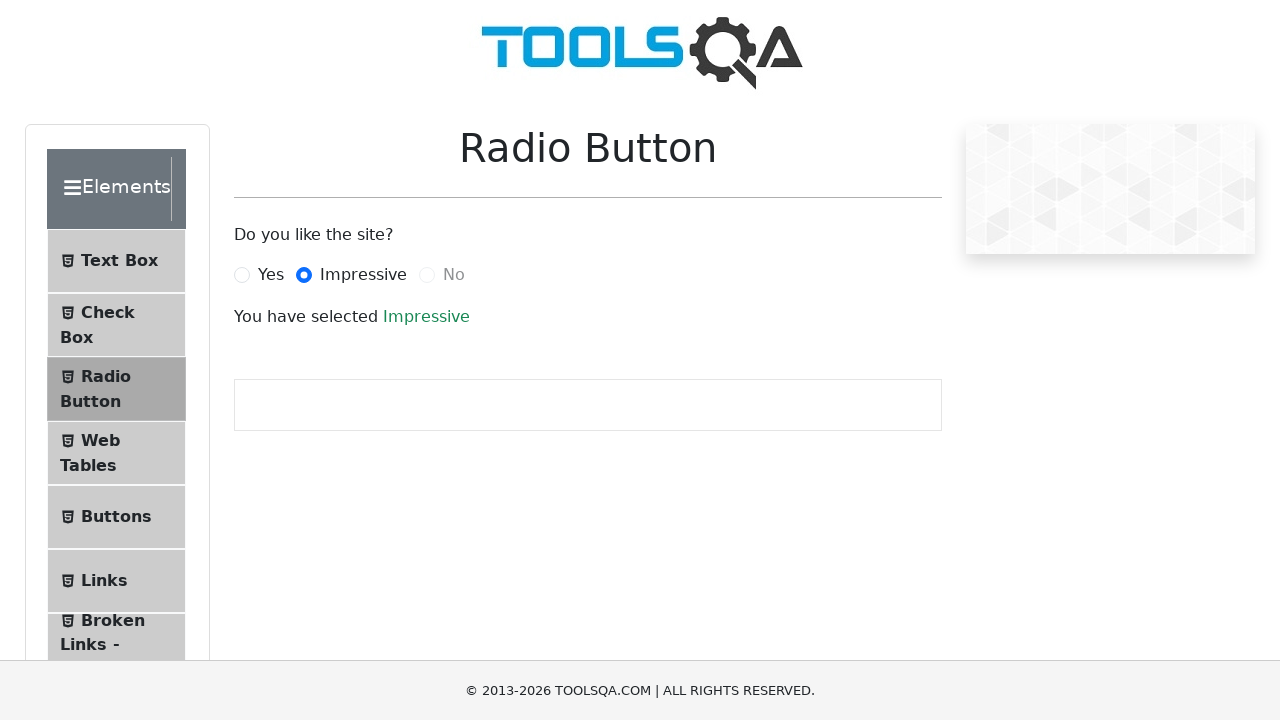

Checked if Impressive radio button is selected: True
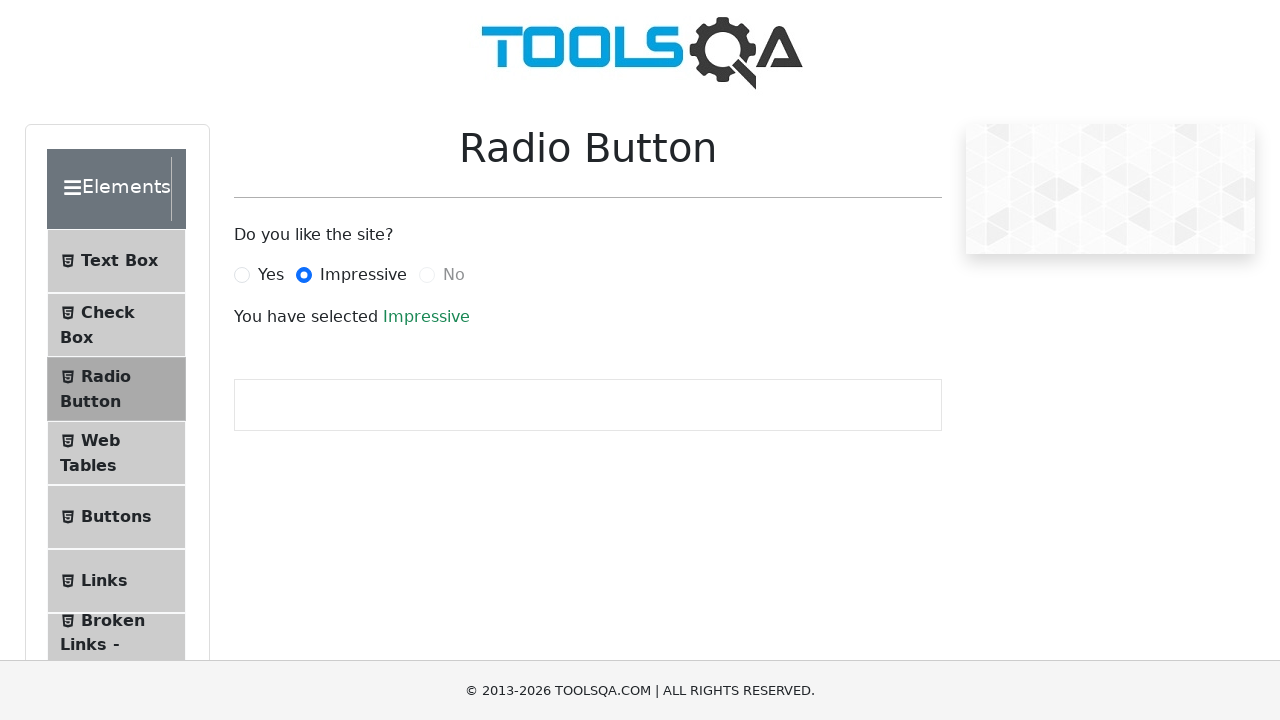

Attempted to click No radio button using JavaScript
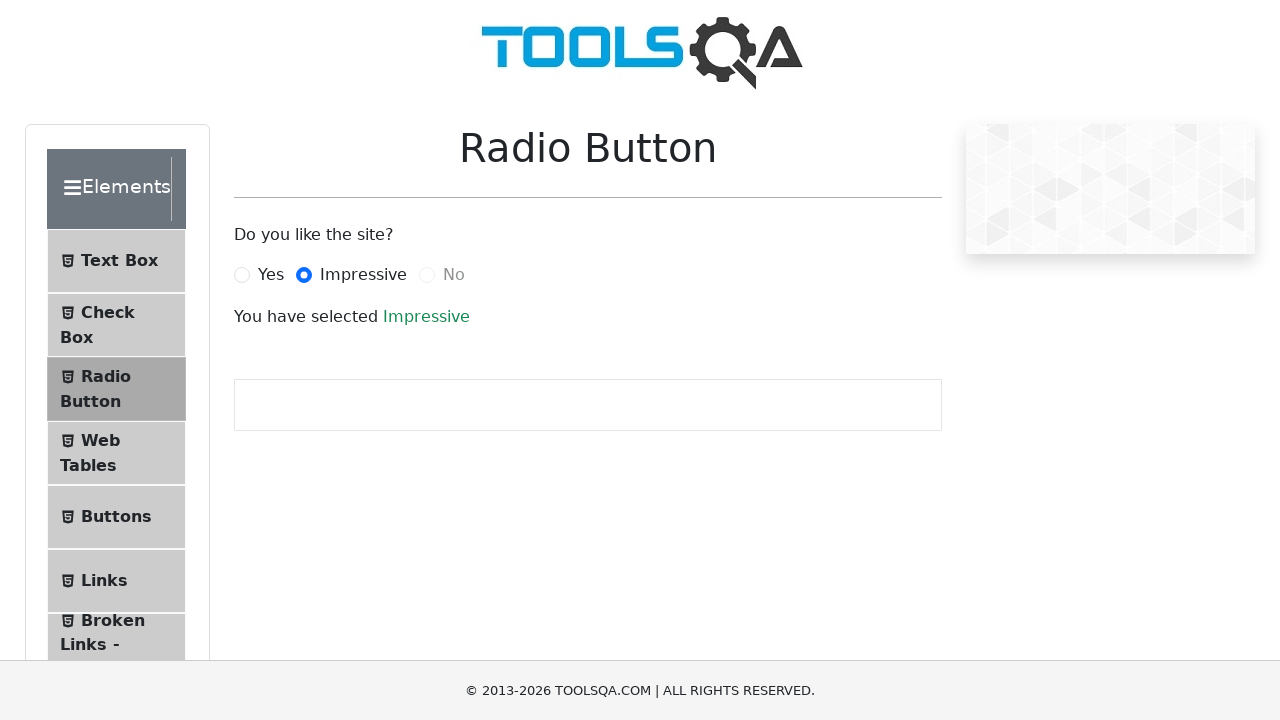

Checked if No radio button is enabled: False
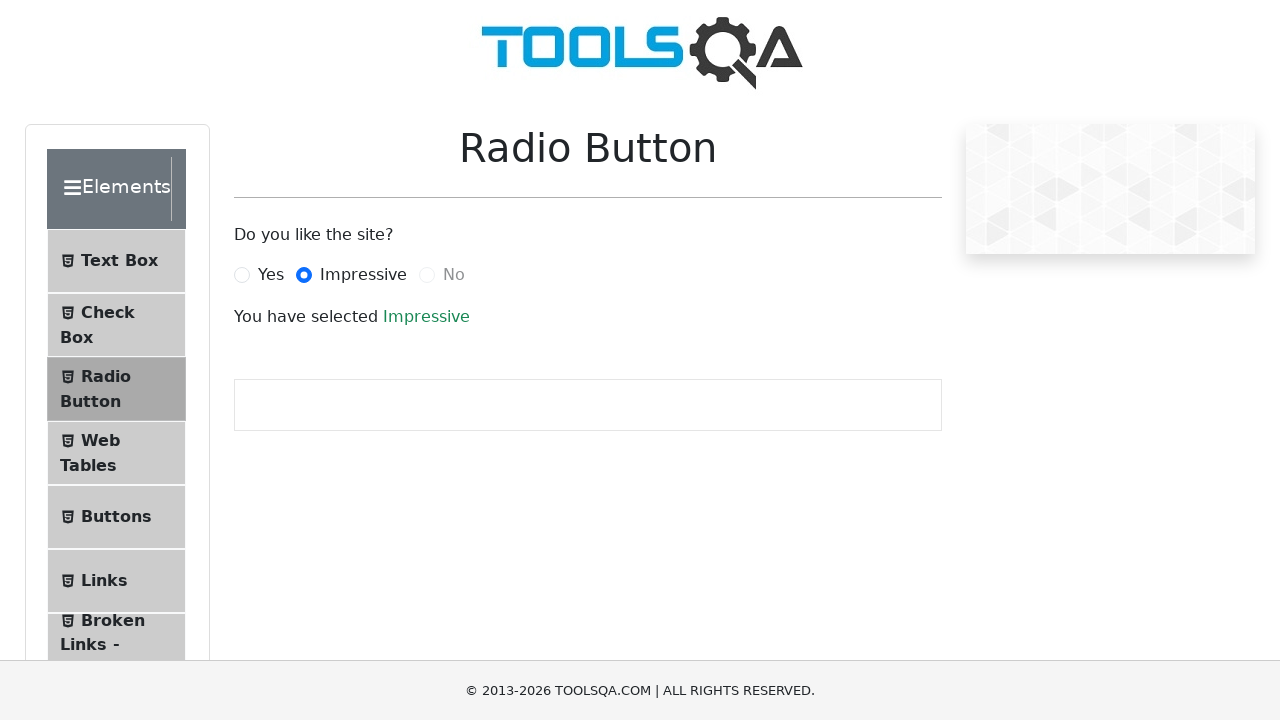

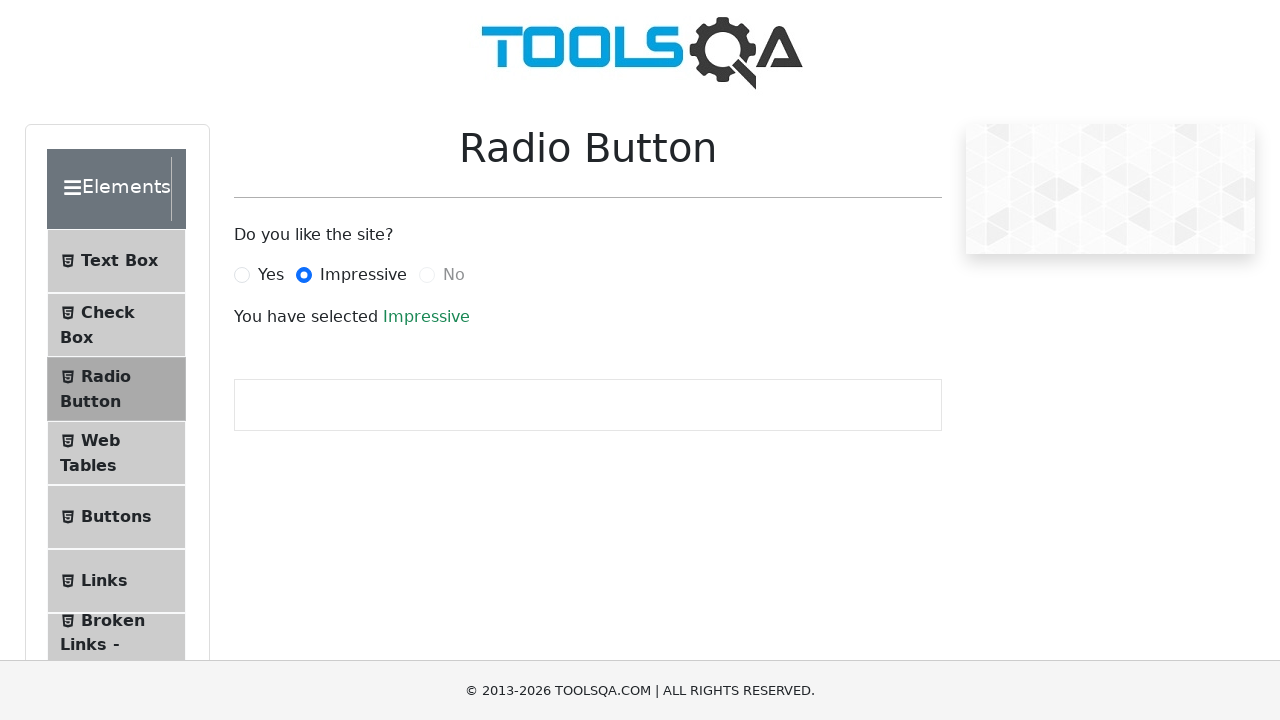